Tests a webmail showcase application by clicking on tree navigation items and verifying that email sender names are correctly displayed (duplicate of first test).

Starting URL: https://ej2.syncfusion.com/showcase/typescript/webmail/#/home

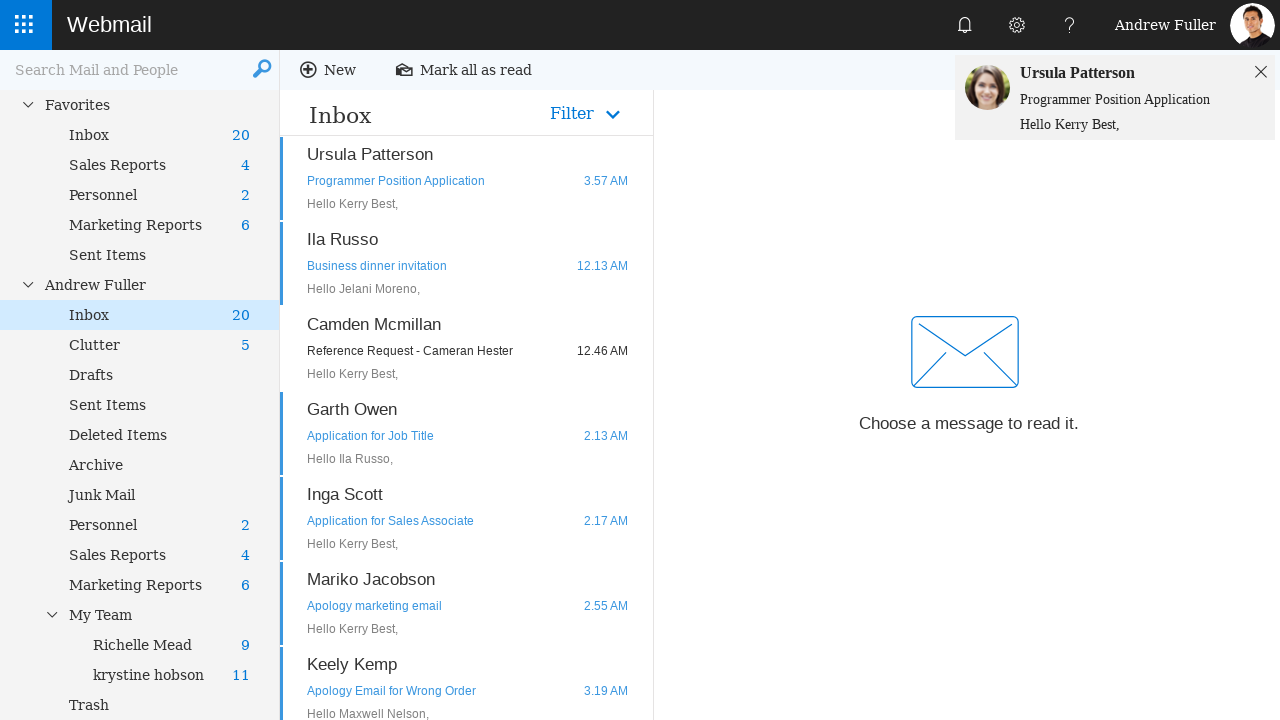

Clicked on tree navigation item with data-uid='21' at (159, 705) on #tree li.e-level-2[data-uid='21']
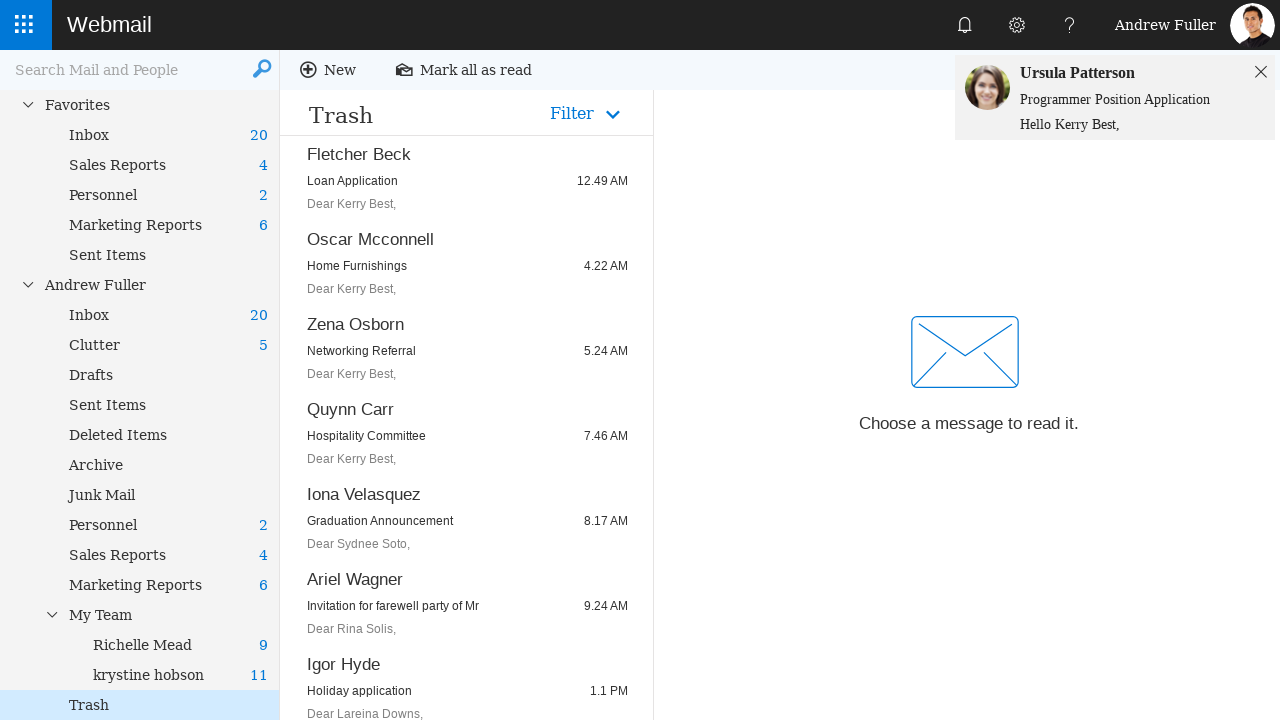

Clicked on first email item with data-uid='SF10205' at (466, 178) on li.e-level-1[data-uid='SF10205']
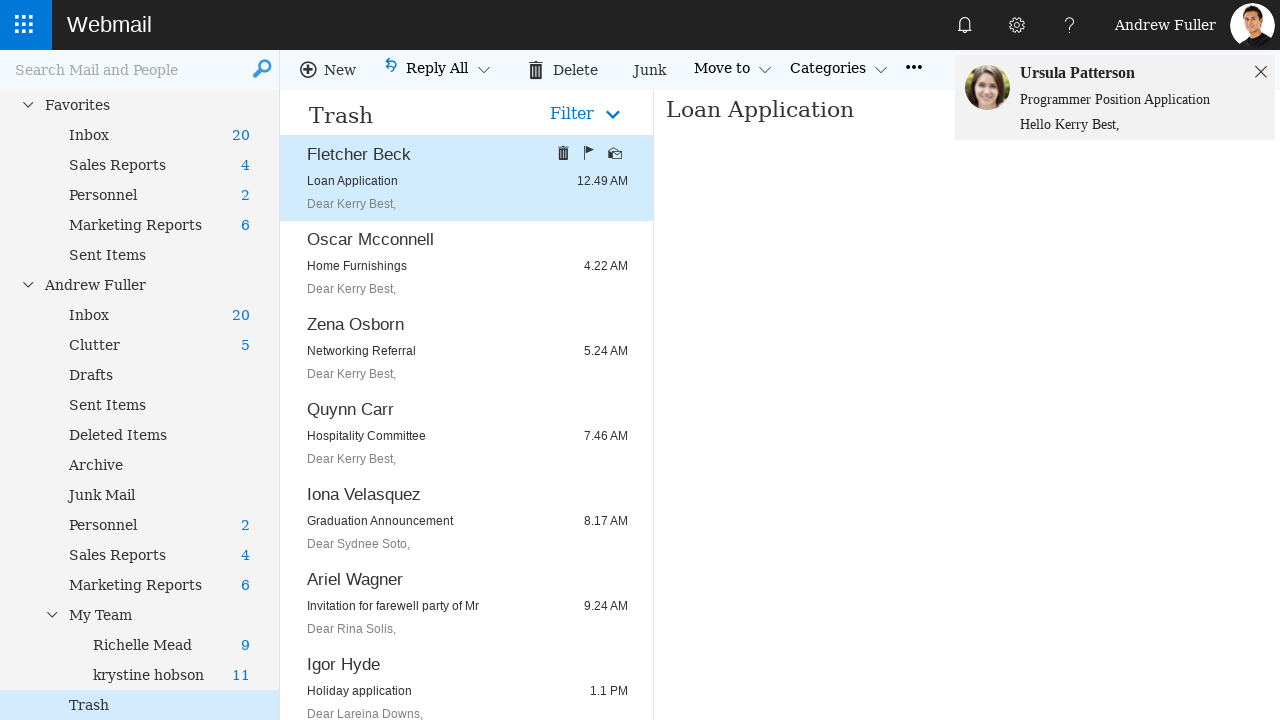

Email subject/sender field loaded
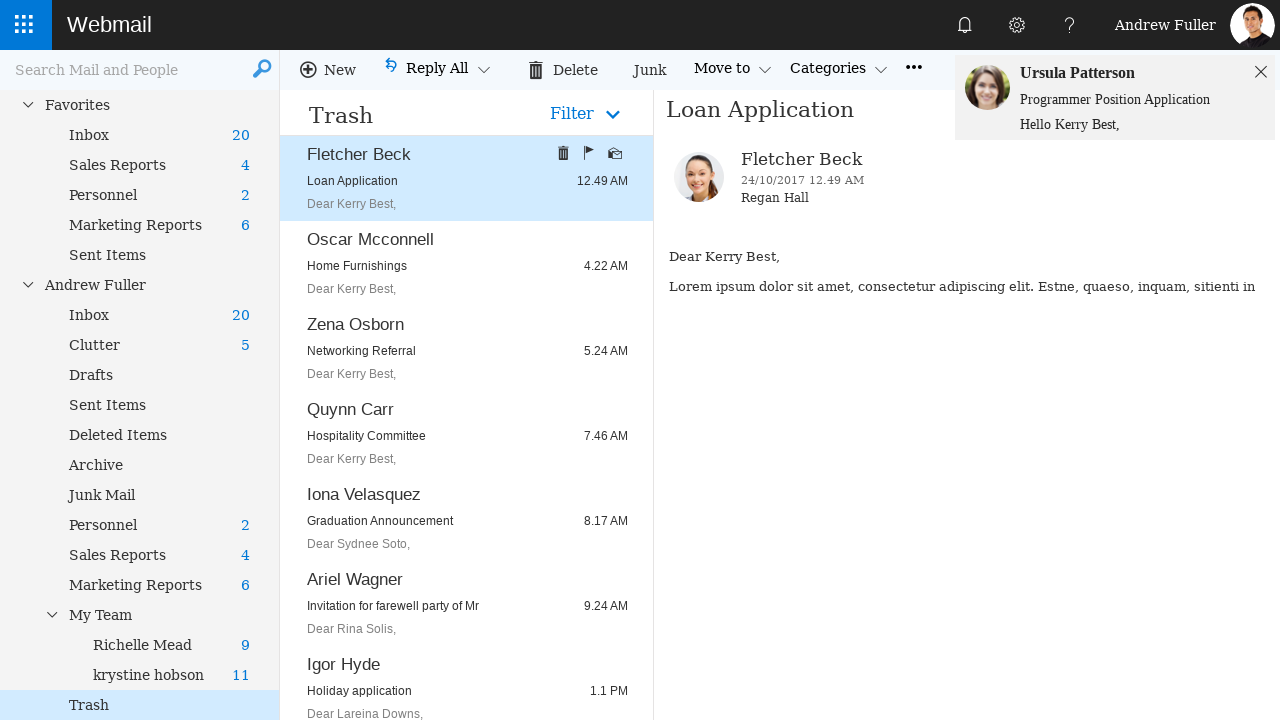

Verified first email sender is 'Fletcher Beck'
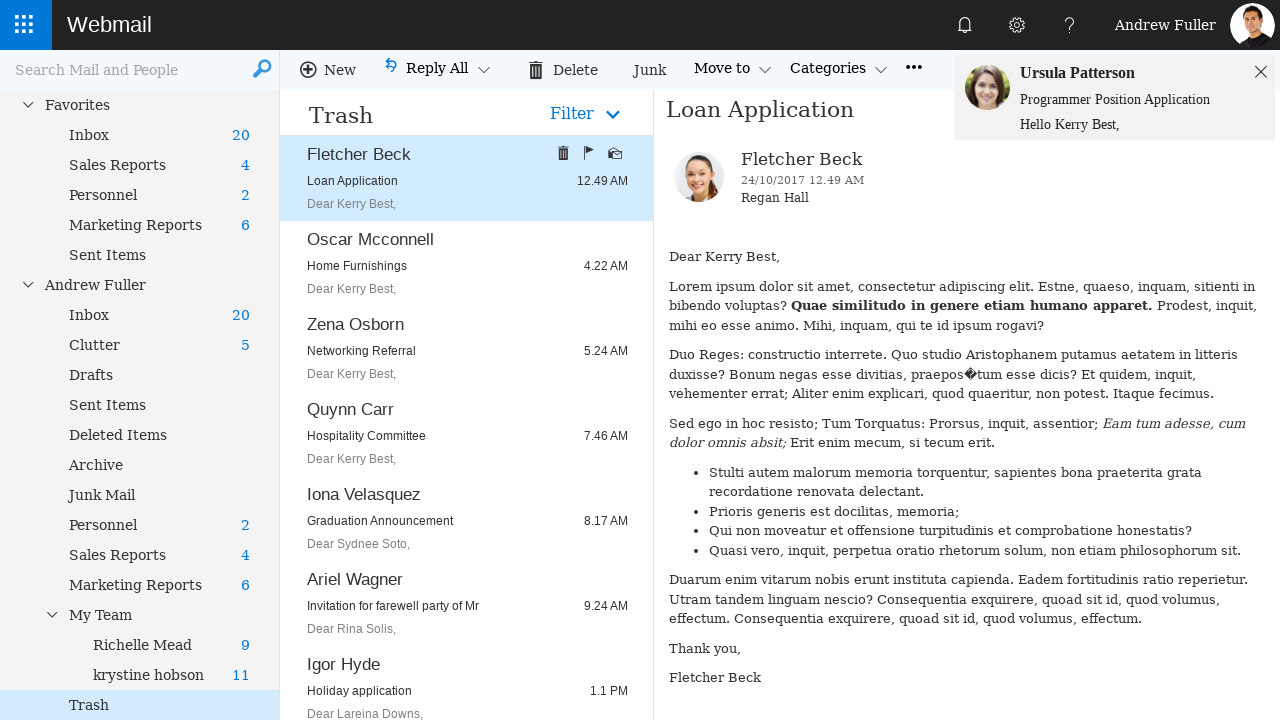

Clicked on second email item with data-uid='SF10202' at (466, 264) on li.e-level-1[data-uid='SF10202']
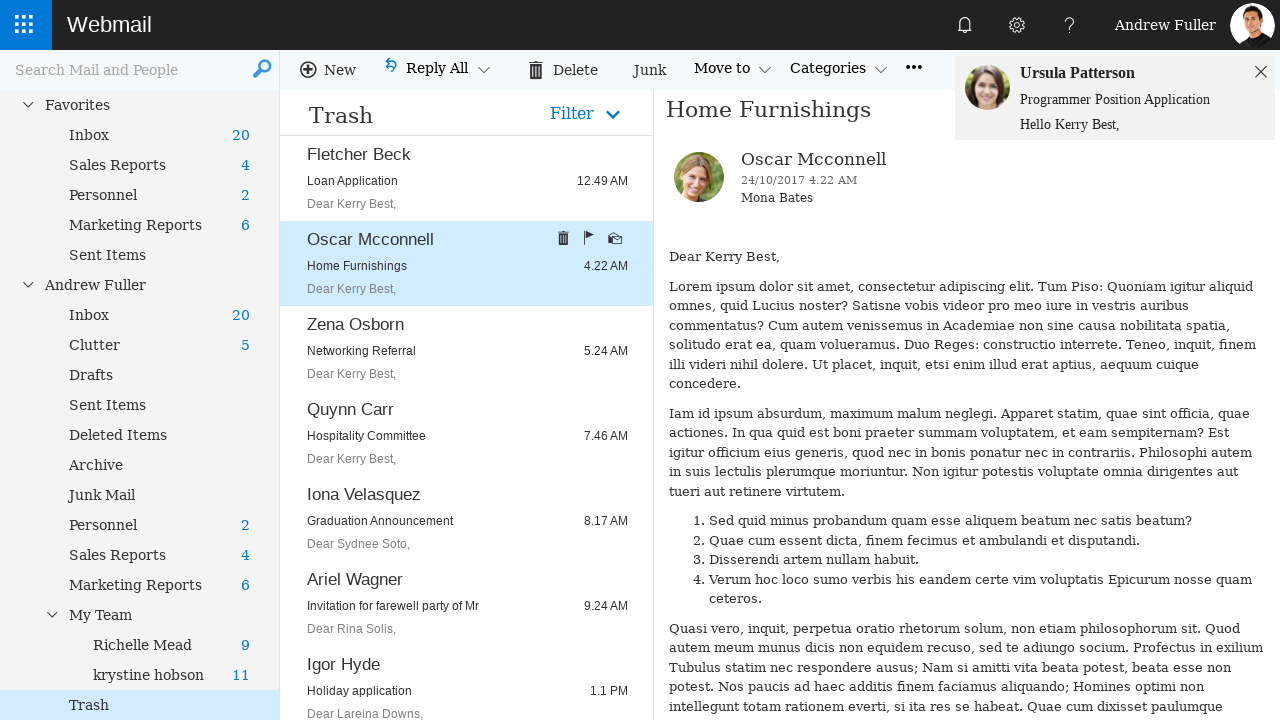

Verified second email sender is 'Oscar Mcconnell'
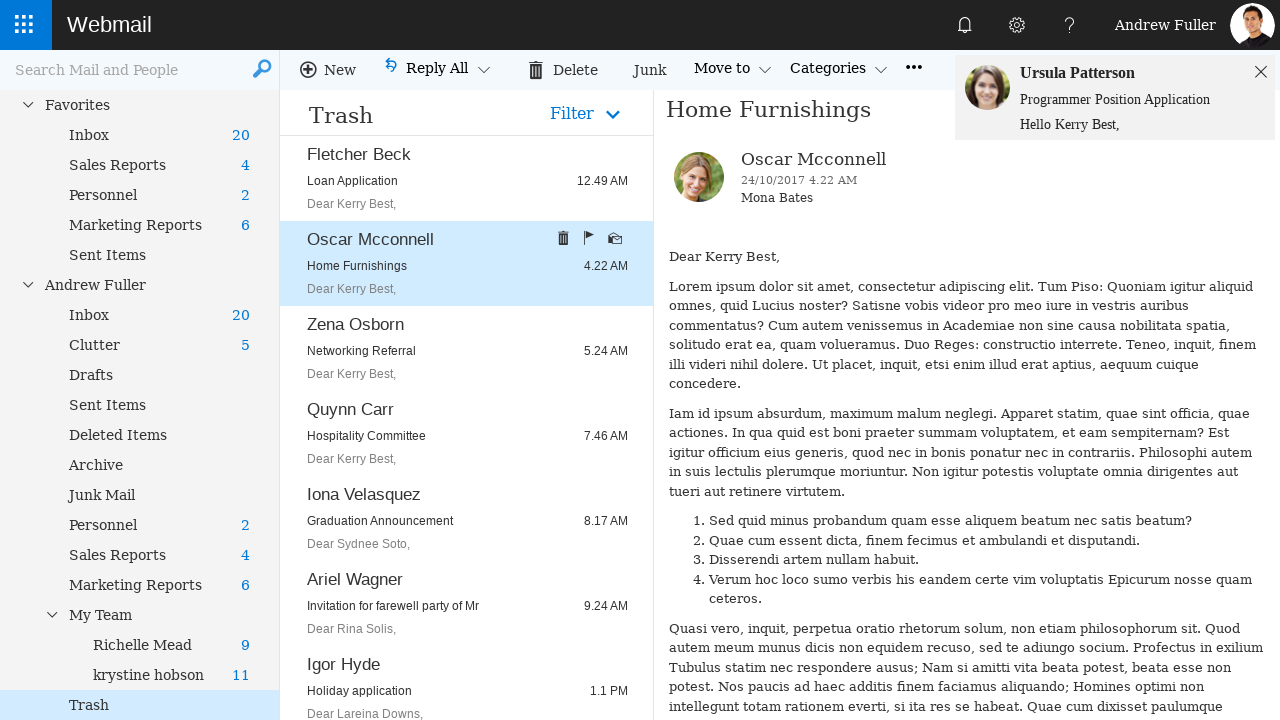

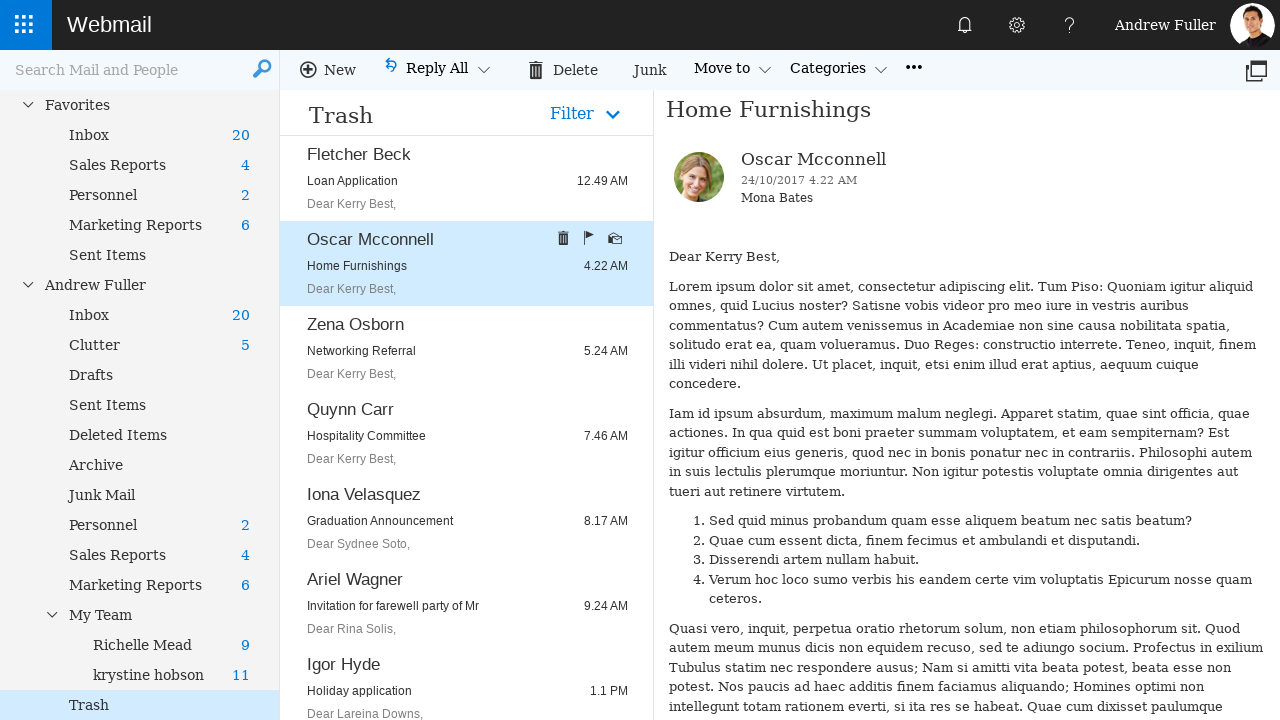